Tests handling frames using frame object by locating a frame by URL, finding an element inside it, and clicking it

Starting URL: https://www.leafground.com/frame.xhtml

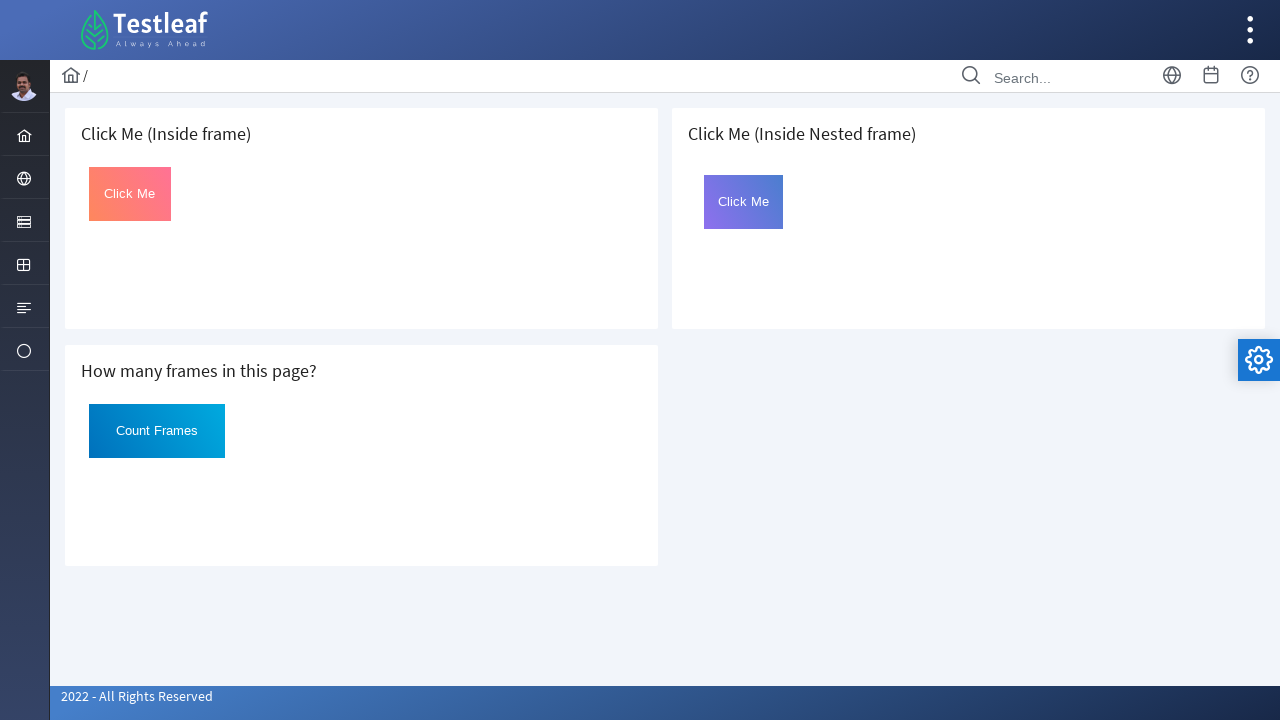

Located frame by URL https://www.leafground.com/default.xhtml
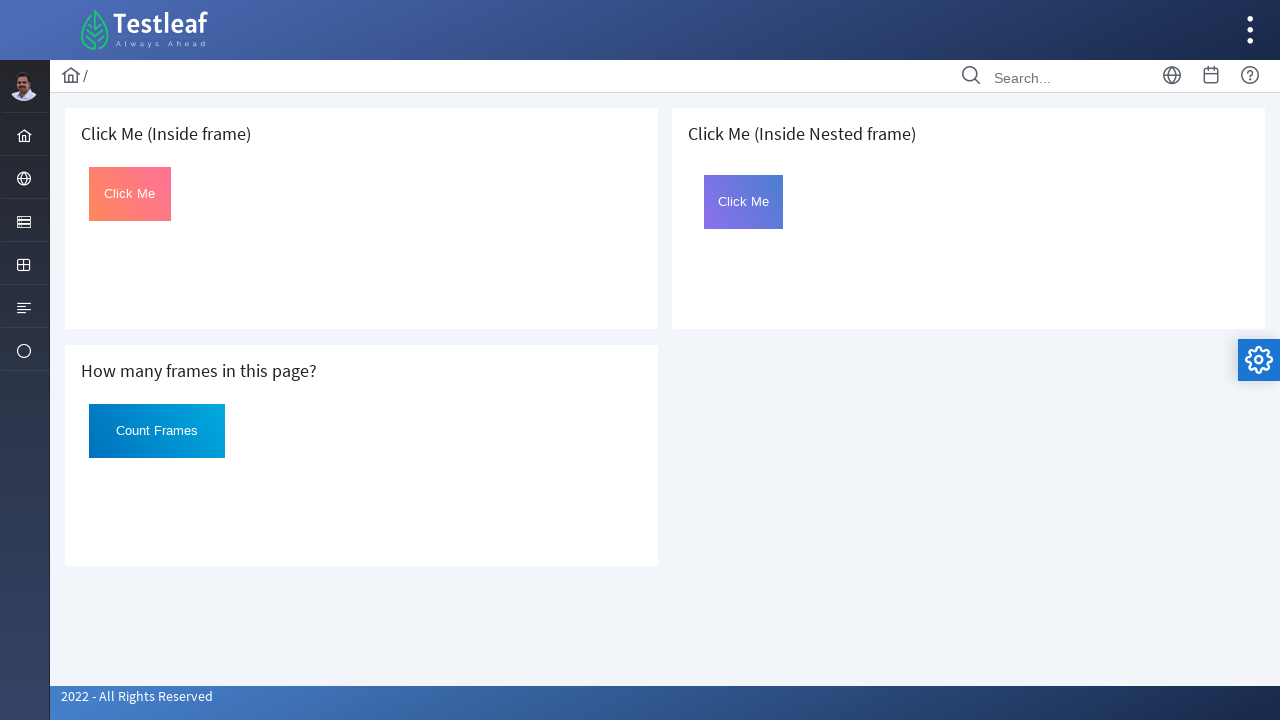

Located element with ID 'Click' inside the frame
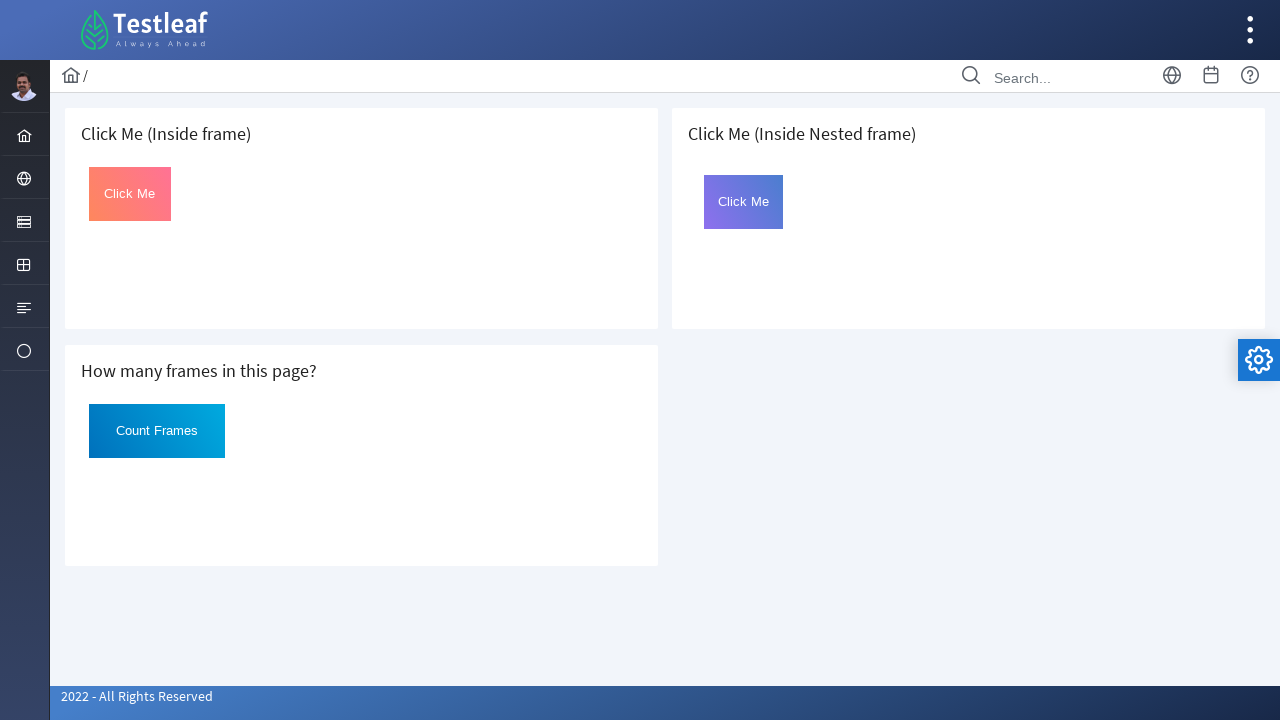

Retrieved and printed inner text of the frame element
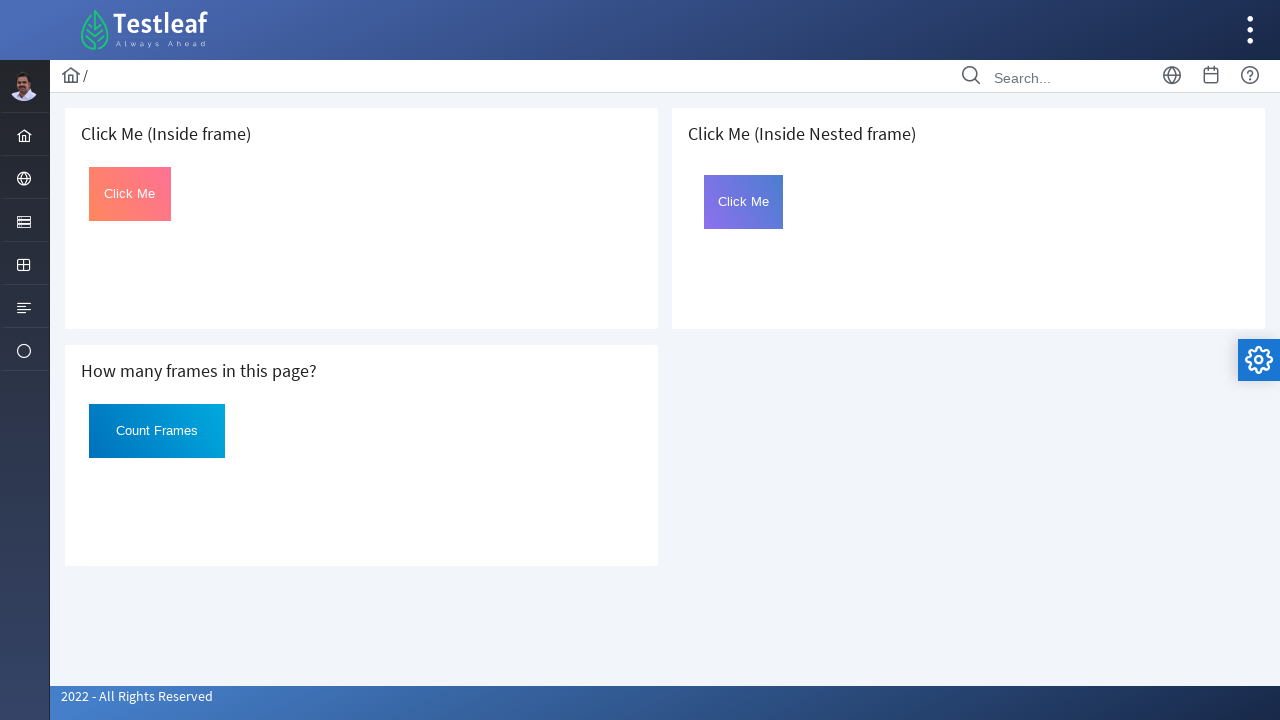

Clicked the element inside the frame at (130, 194) on #Click
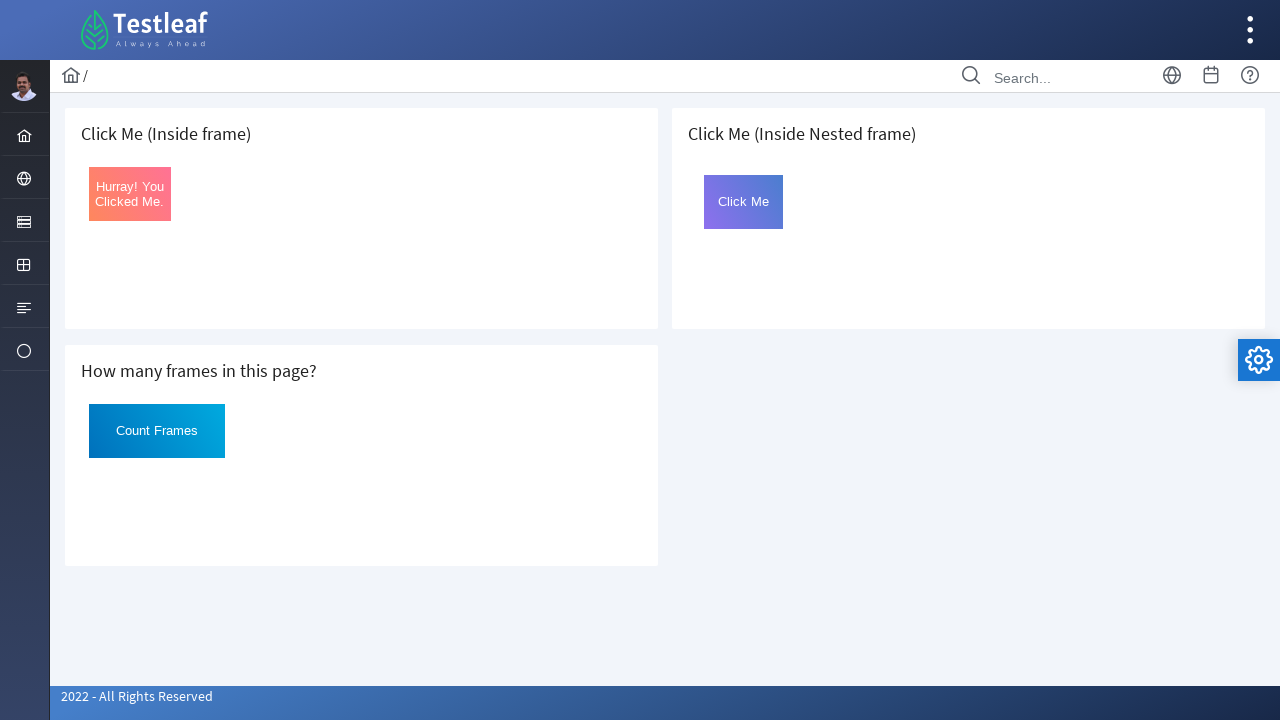

Retrieved and printed inner text of the frame element after click
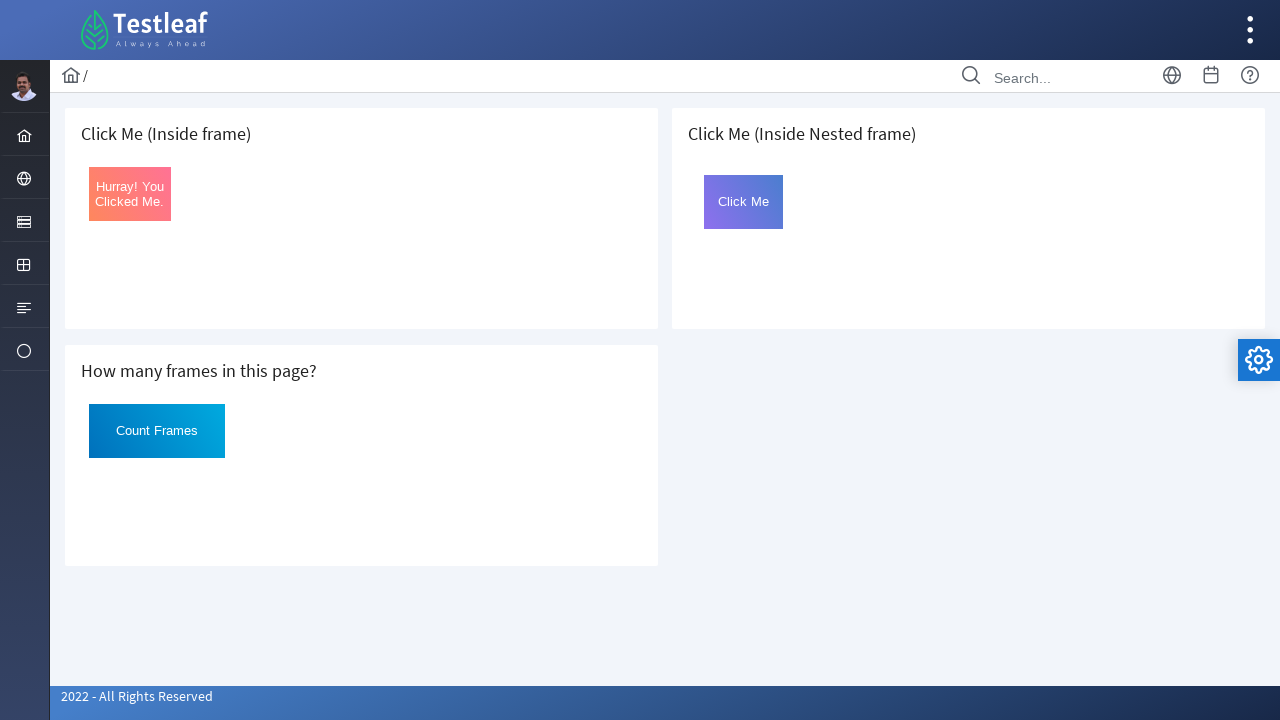

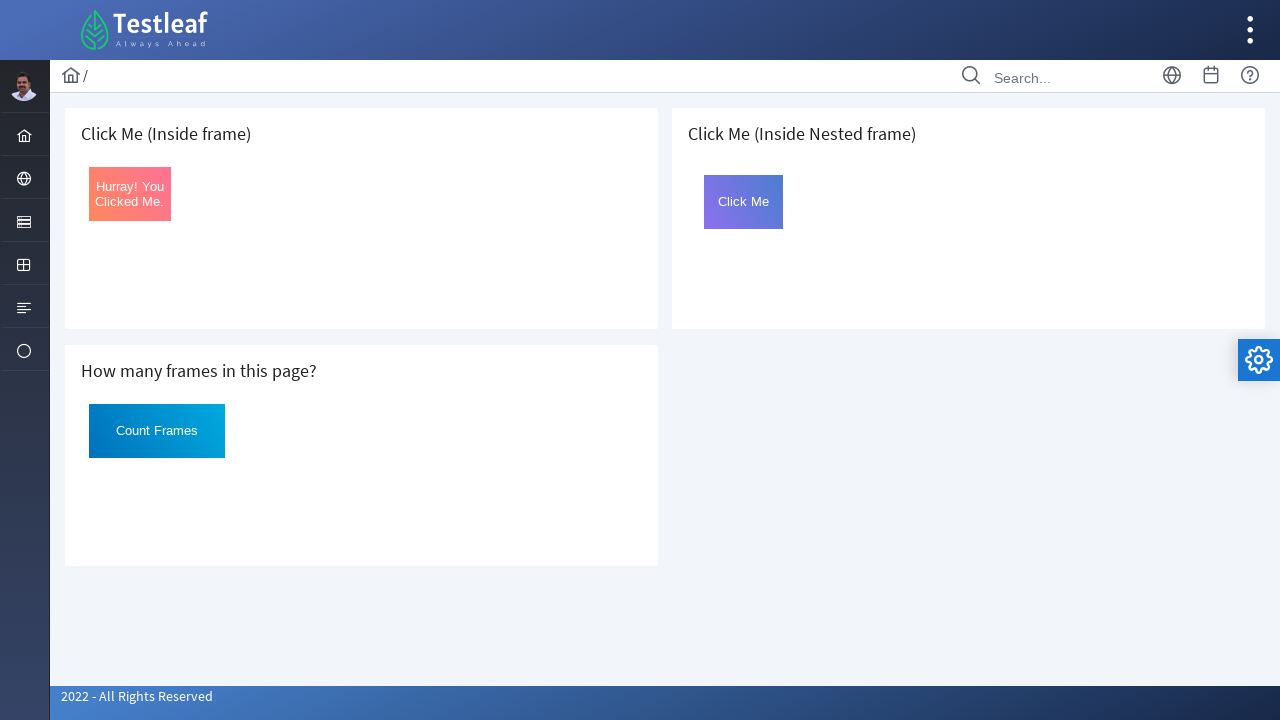